Tests click-and-hold functionality to select multiple consecutive elements from a list

Starting URL: https://automationfc.github.io/jquery-selectable/

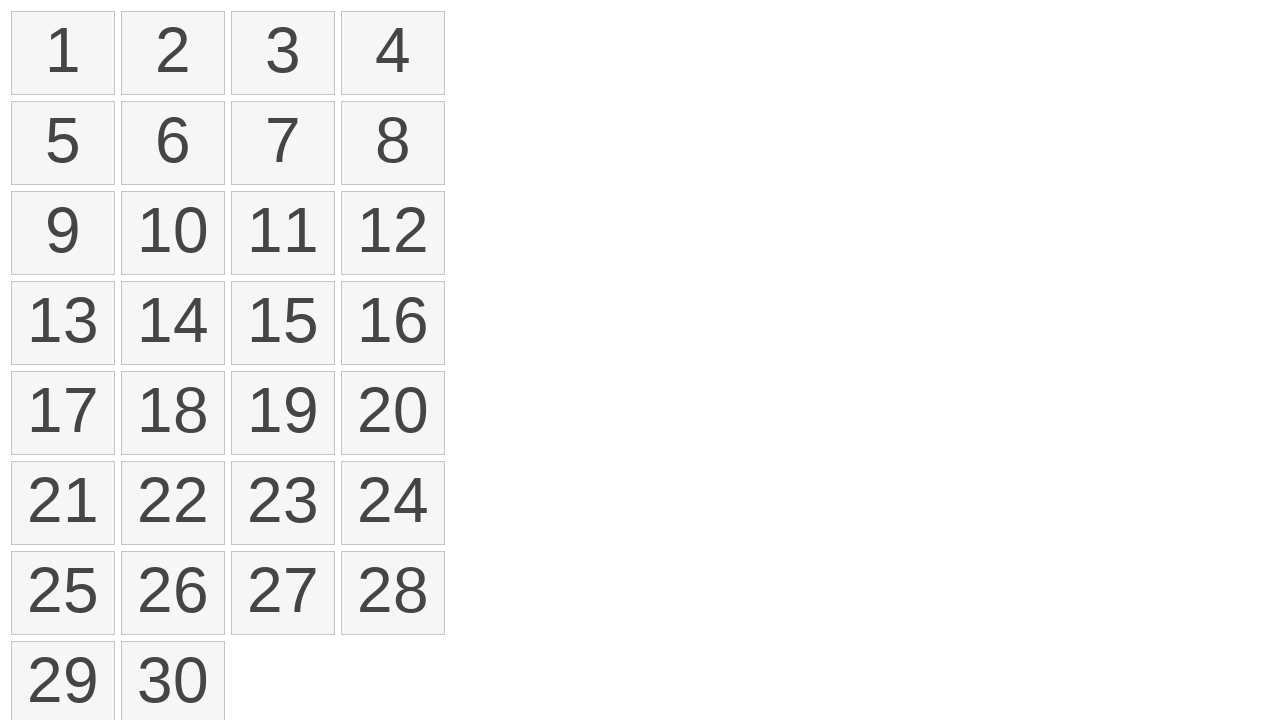

Retrieved all selectable number elements from the list
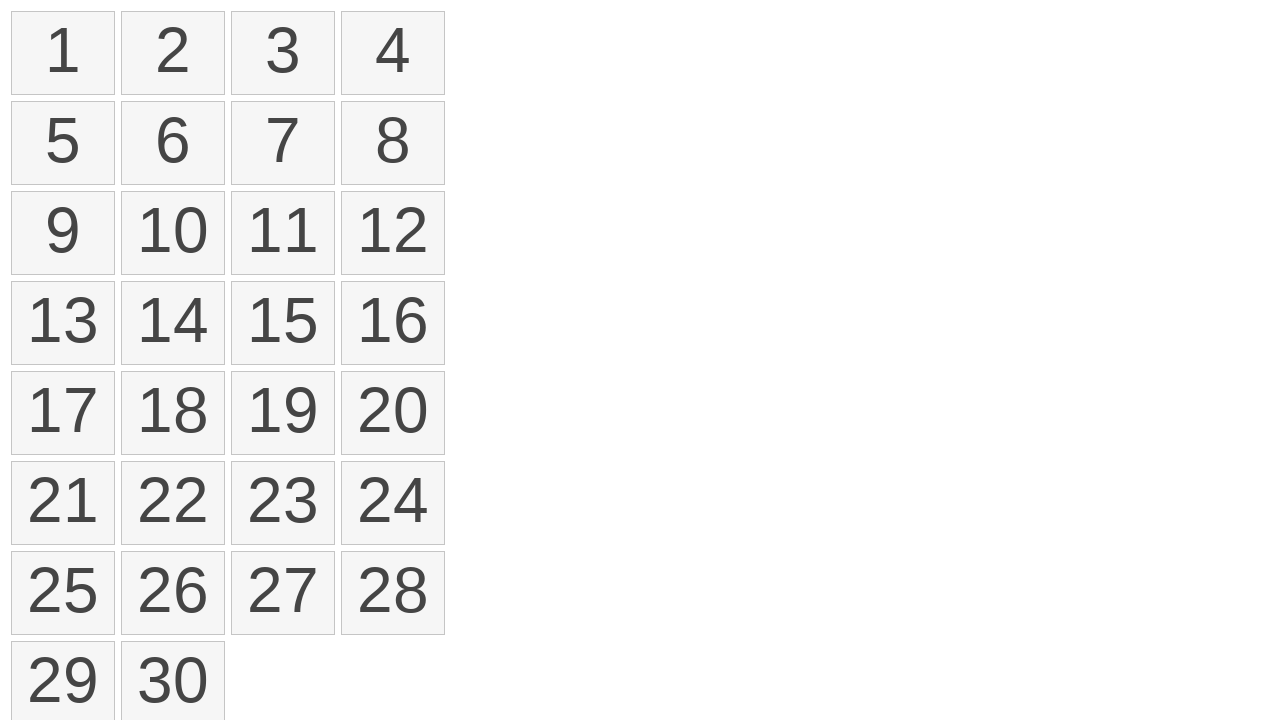

Moved mouse to element 5 position at (21, 111)
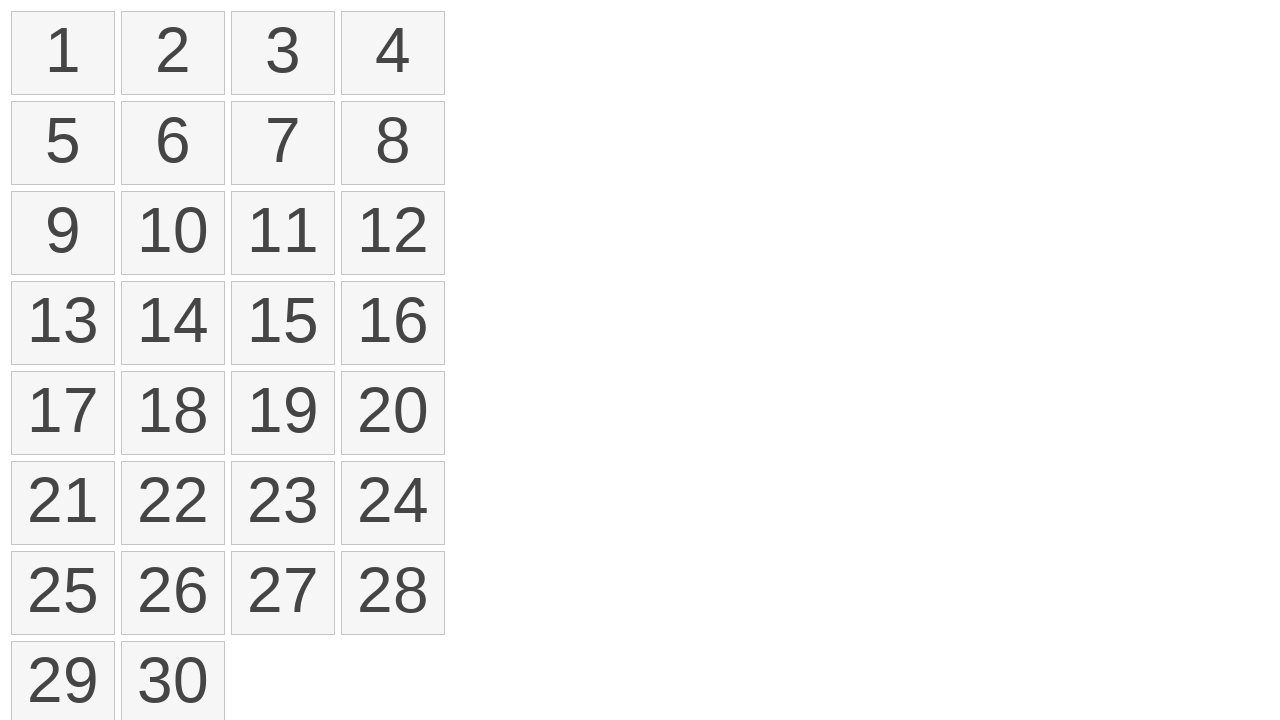

Pressed mouse button down to start click-and-hold at (21, 111)
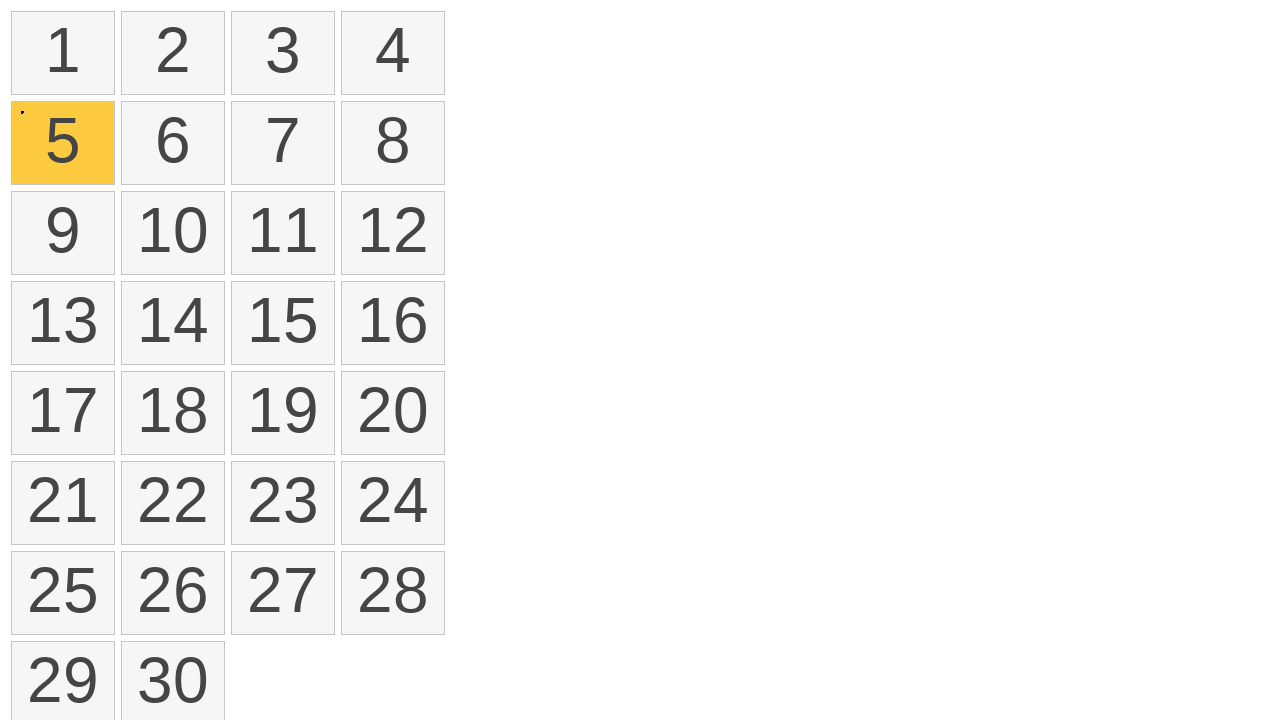

Waited 2 seconds while holding mouse button
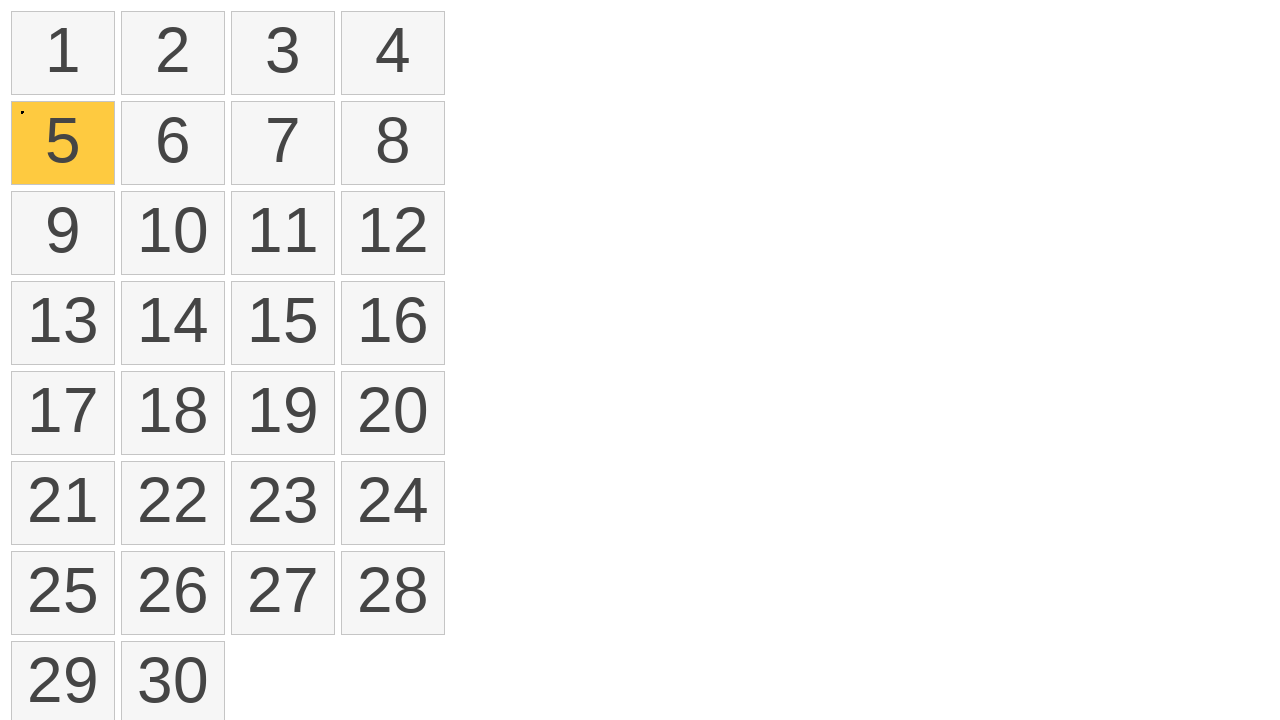

Dragged mouse from element 5 to element 12 at (351, 201)
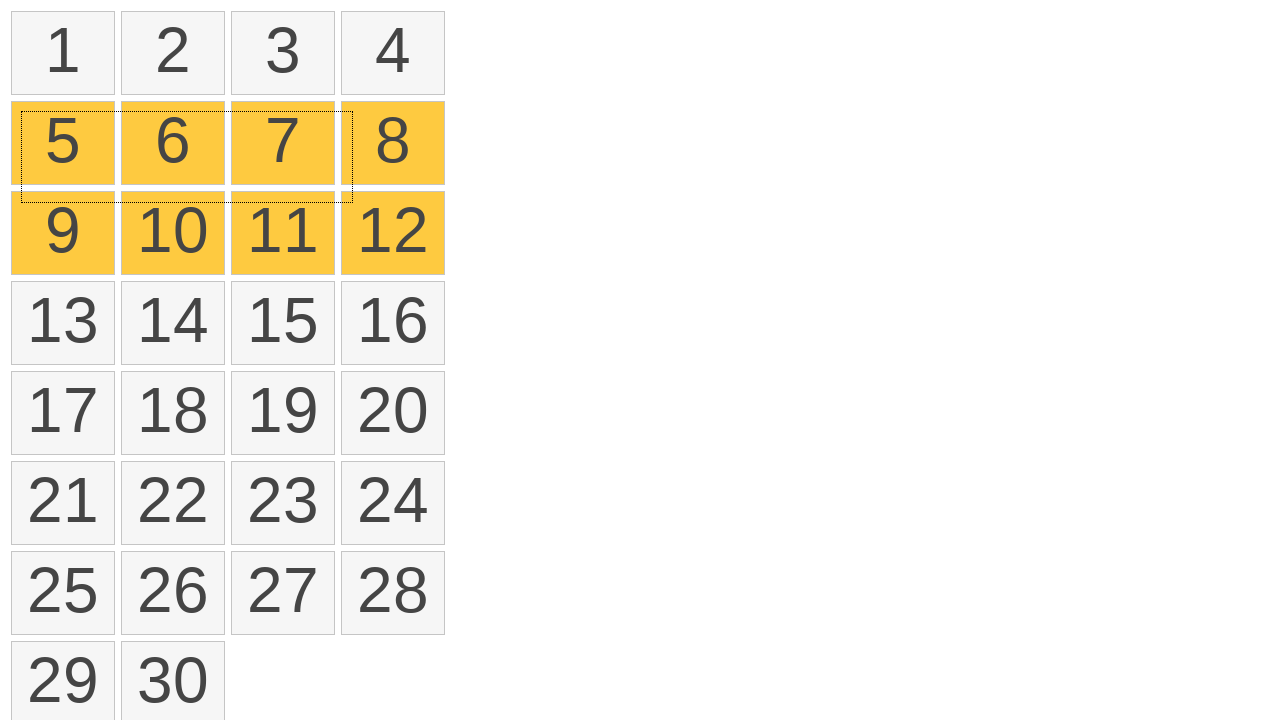

Released mouse button to complete click-and-hold selection at (351, 201)
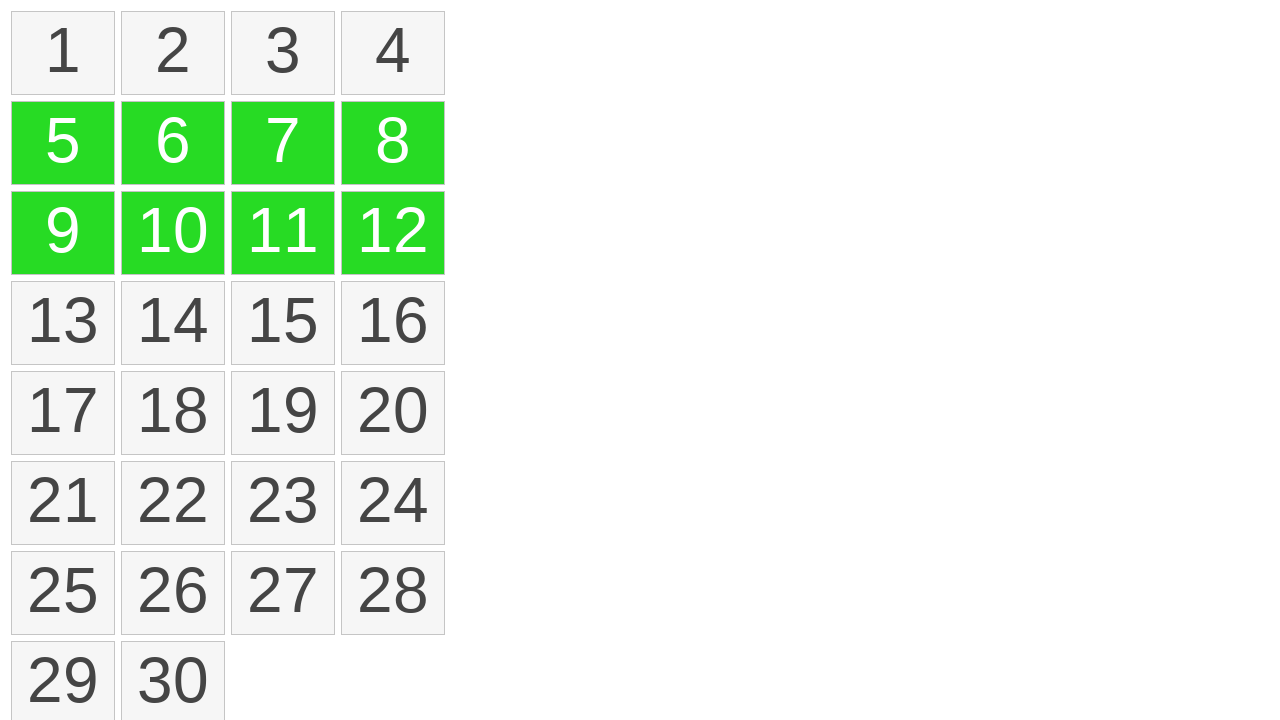

Located all selected elements with ui-selected class
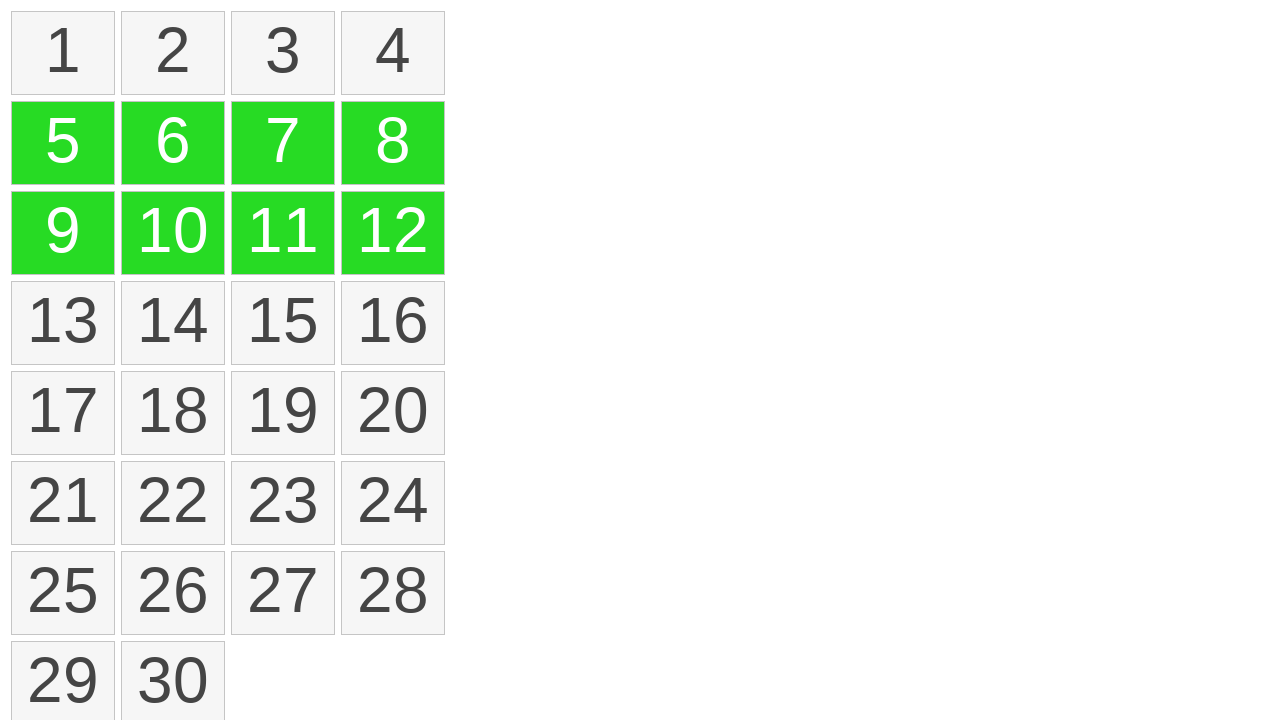

Verified that exactly 8 elements are selected from the click-and-hold action
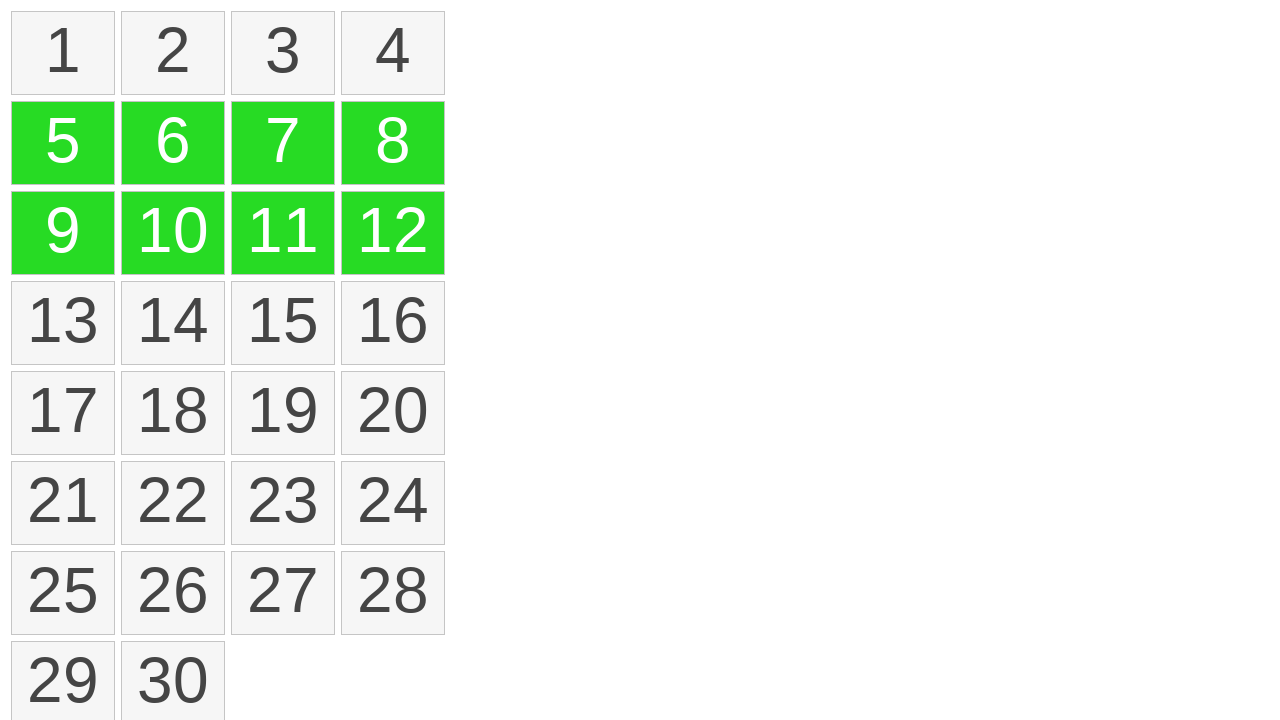

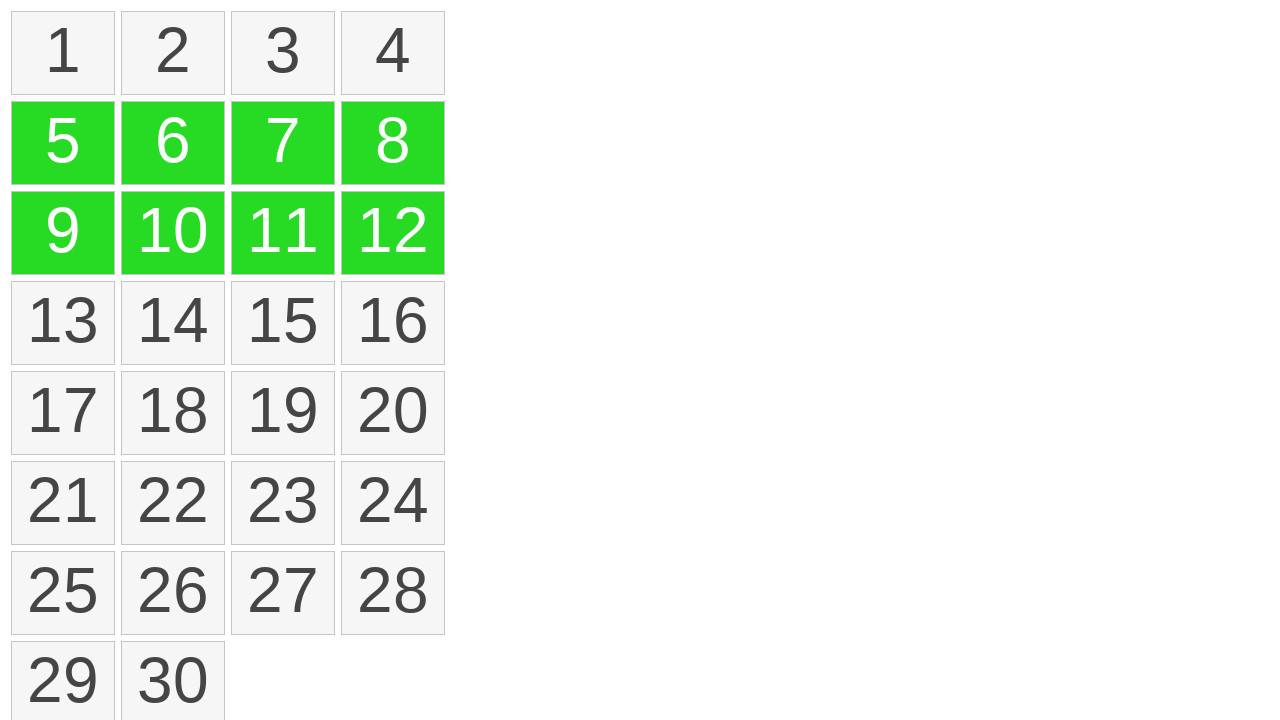